Tests handling a JavaScript prompt alert by clicking a button to trigger it, entering a custom message, and accepting the prompt

Starting URL: https://v1.training-support.net/selenium/javascript-alerts

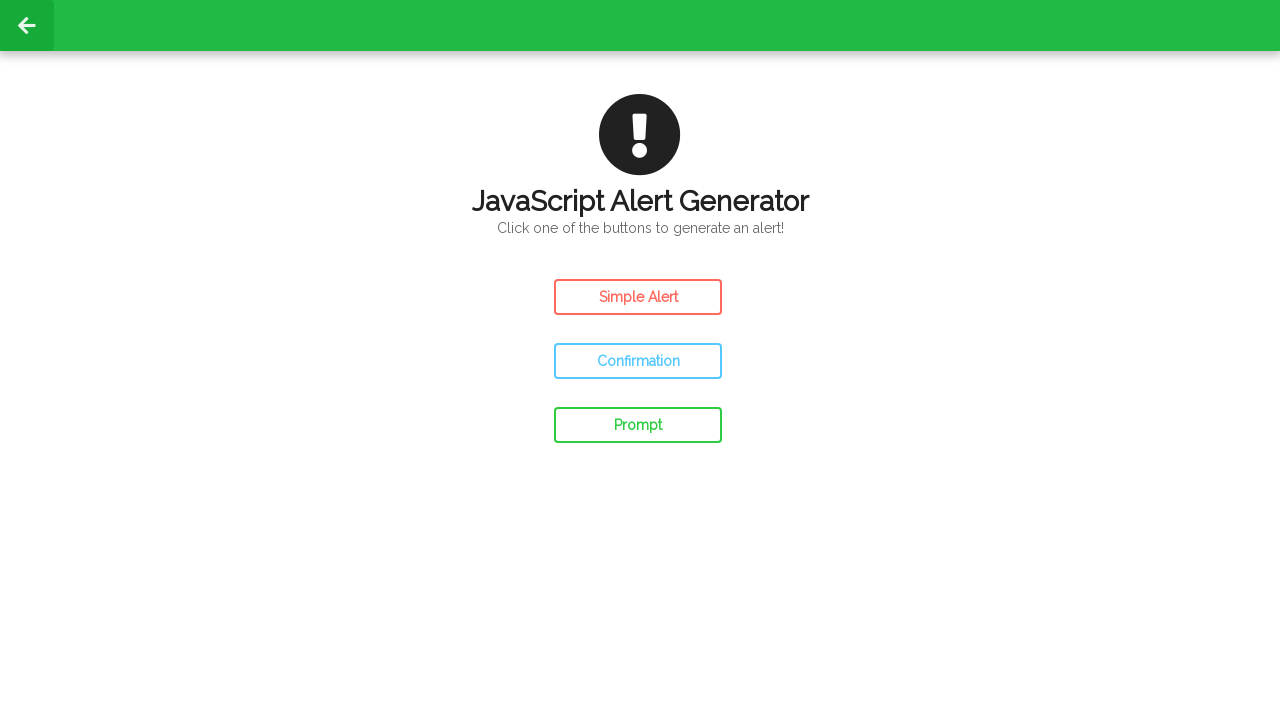

Registered dialog handler to accept prompt with message 'Selenium Testing Message'
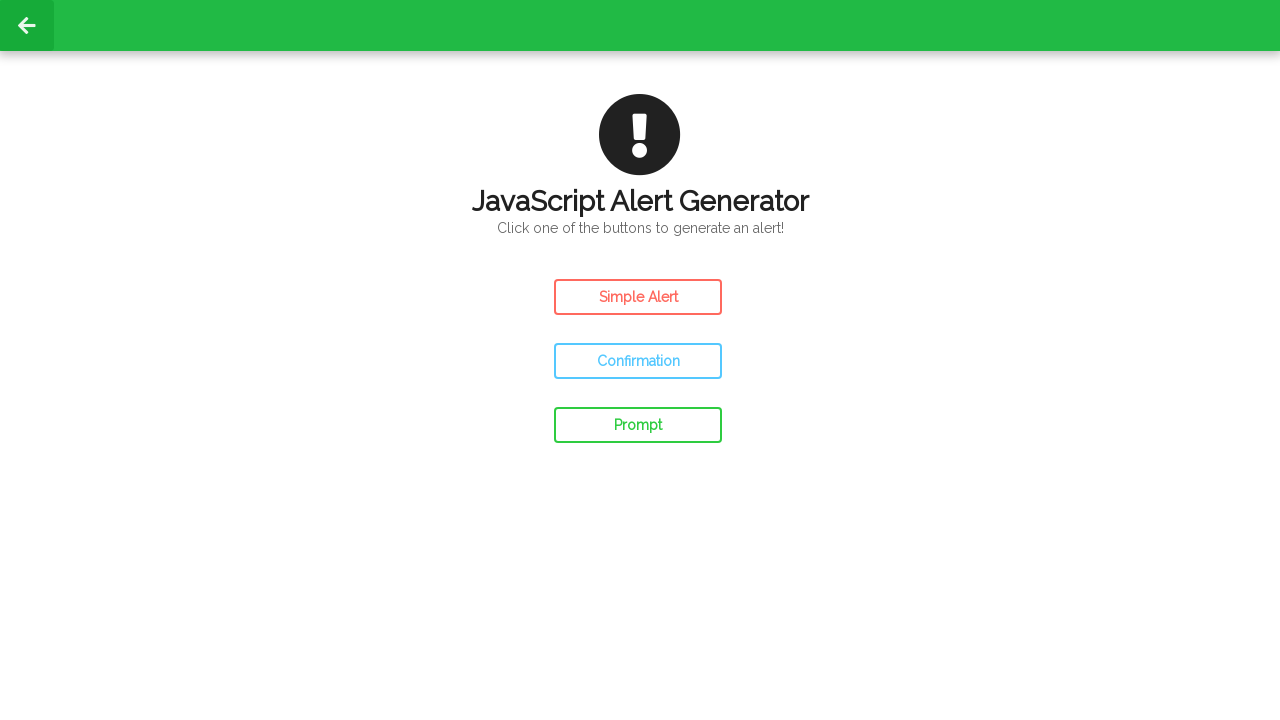

Clicked the Prompt Alert button at (638, 425) on #prompt
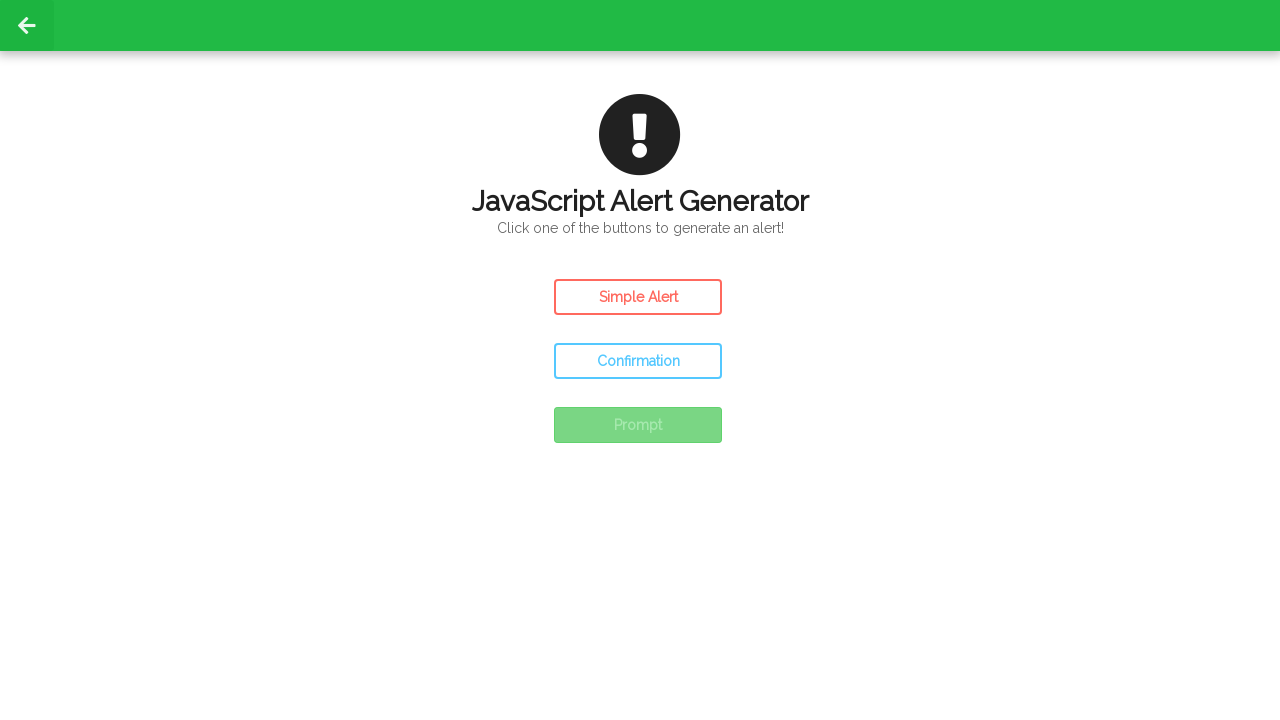

Waited 500ms for prompt alert to be processed
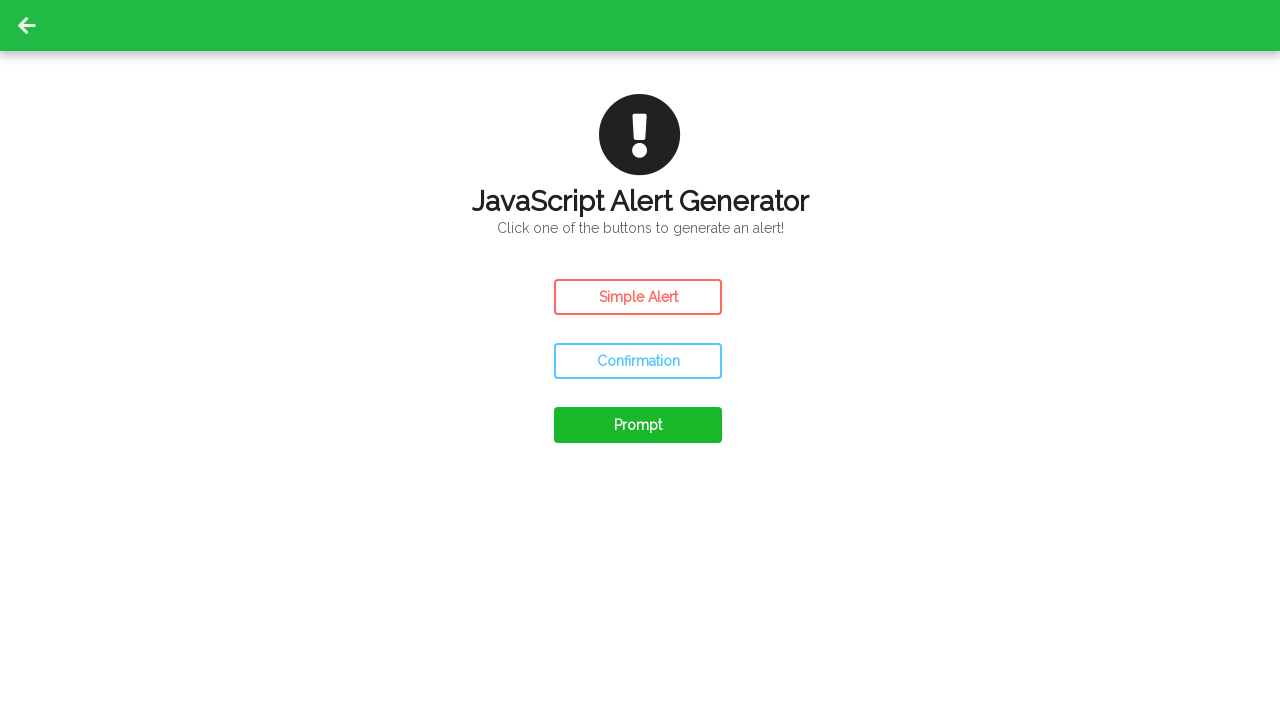

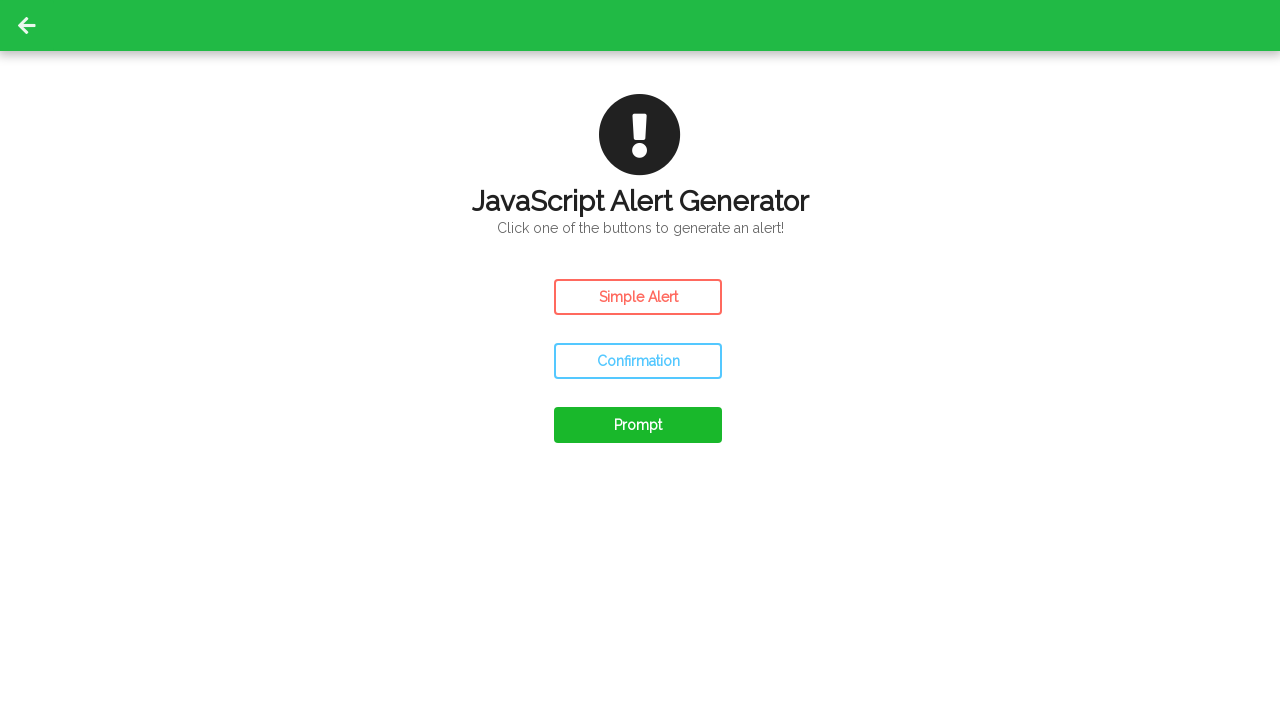